Tests multi-checkbox functionality by finding all checkboxes on the page and clicking each one sequentially to select them.

Starting URL: https://rahulshettyacademy.com/AutomationPractice/

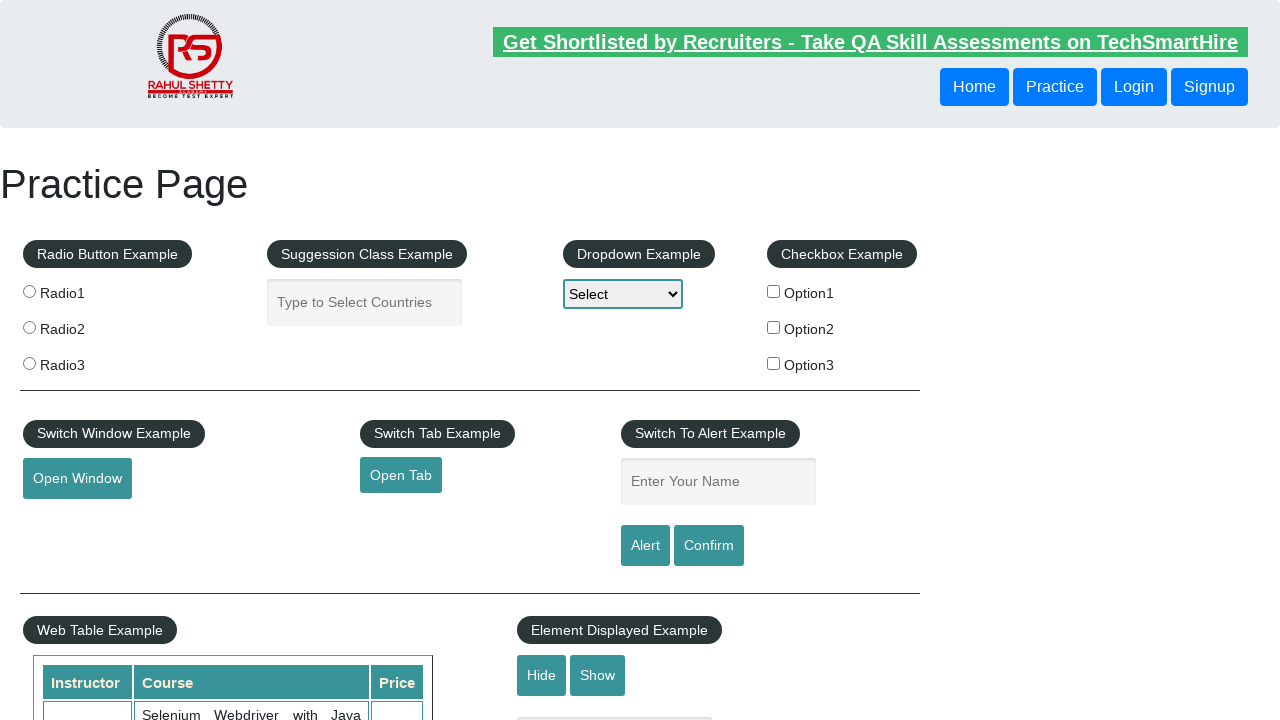

Waited for checkboxes to be present on the page
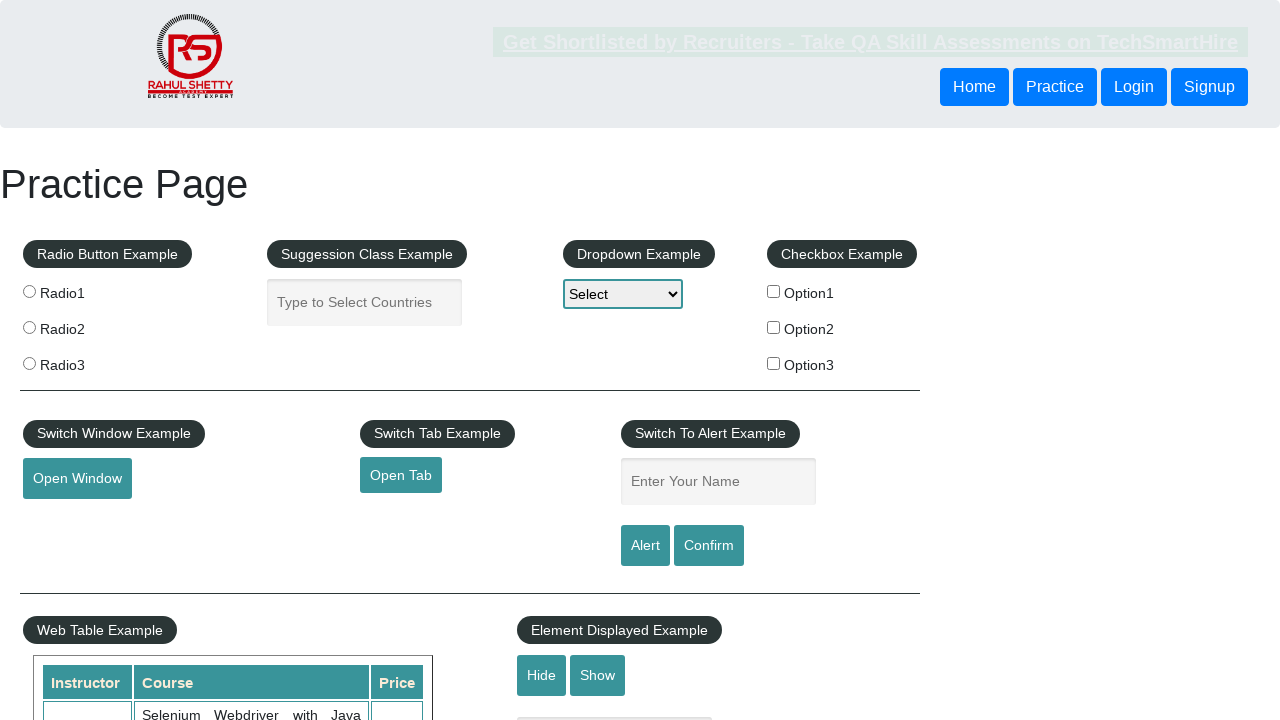

Located all checkboxes on the page
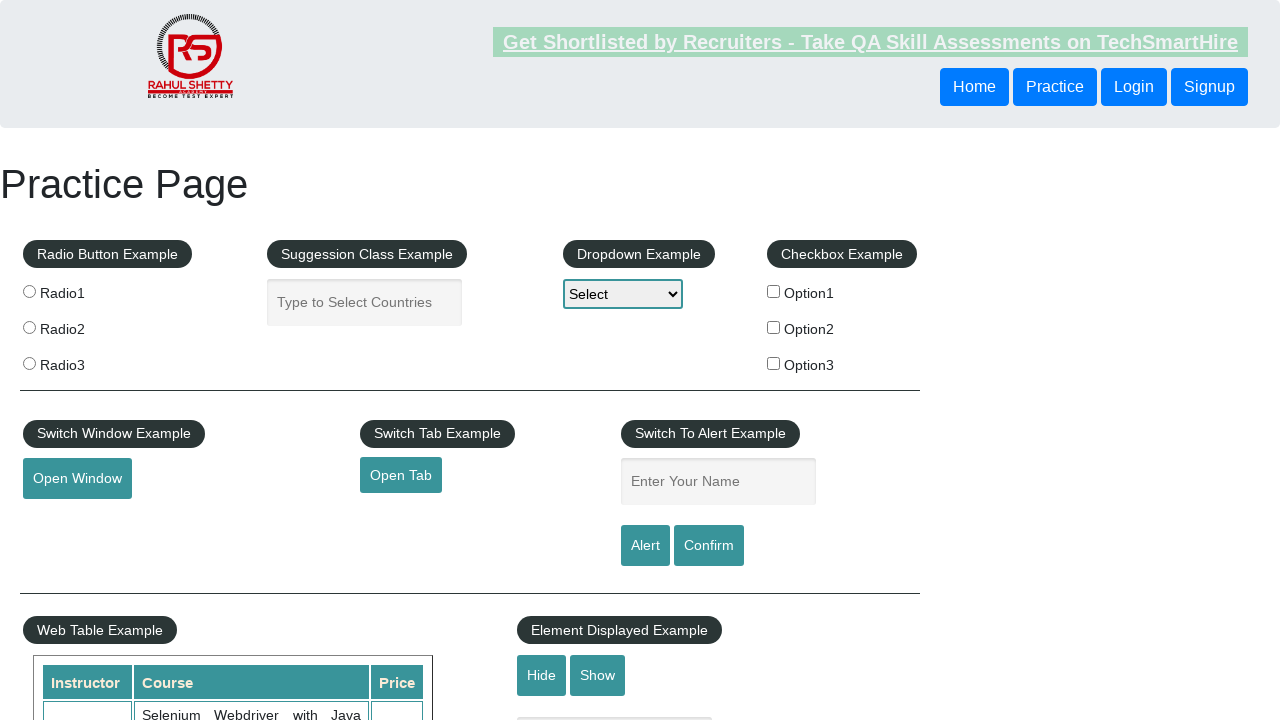

Found 3 checkboxes on the page
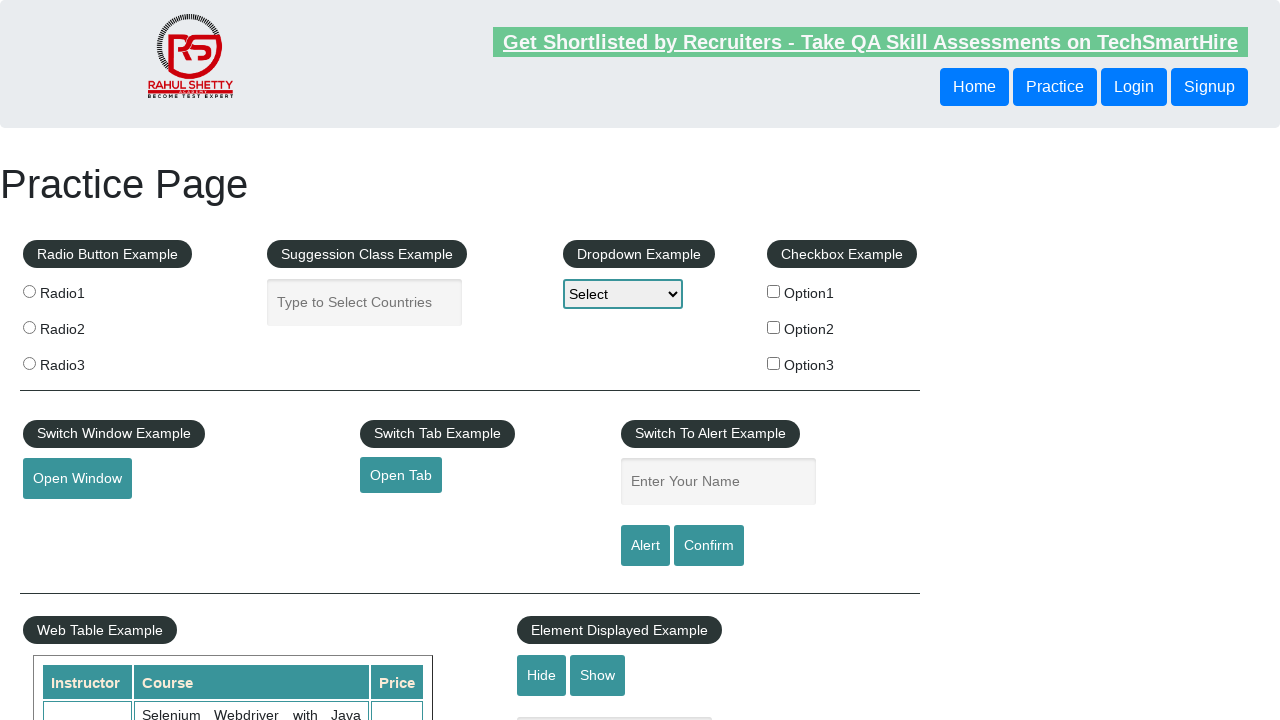

Clicked checkbox 1 of 3 at (774, 291) on input[type='checkbox'] >> nth=0
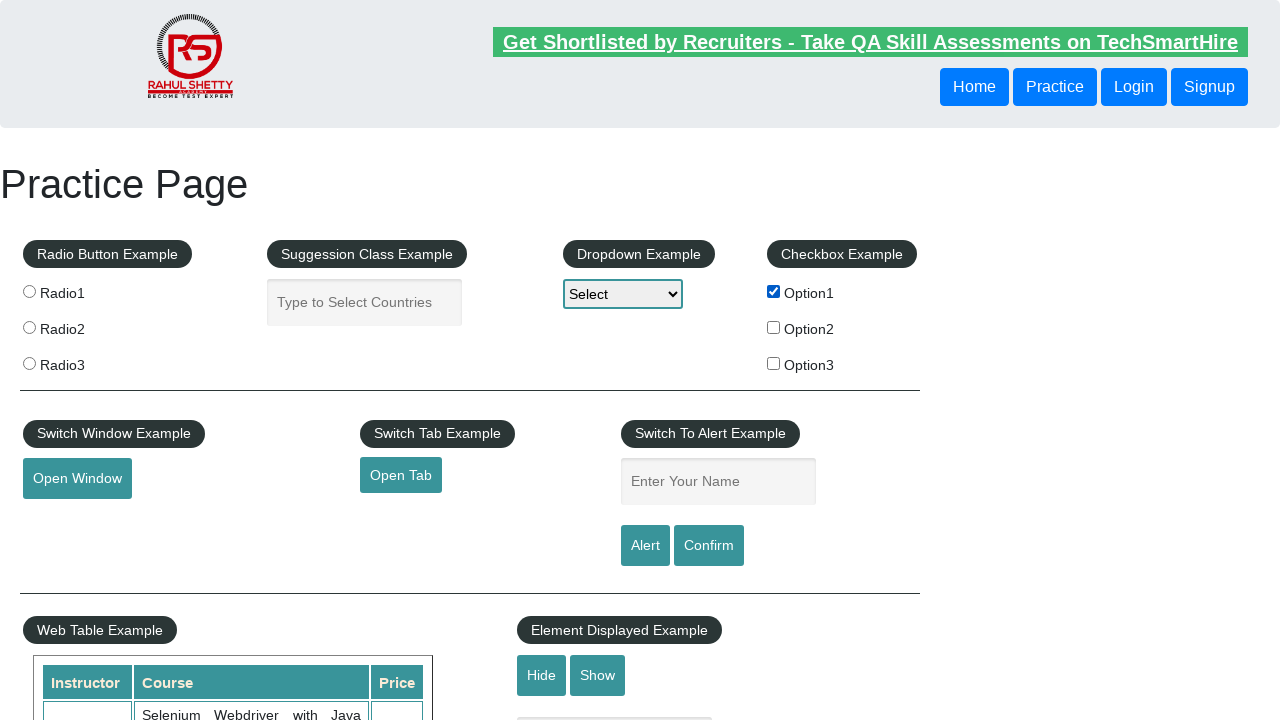

Waited 500ms after clicking checkbox 1
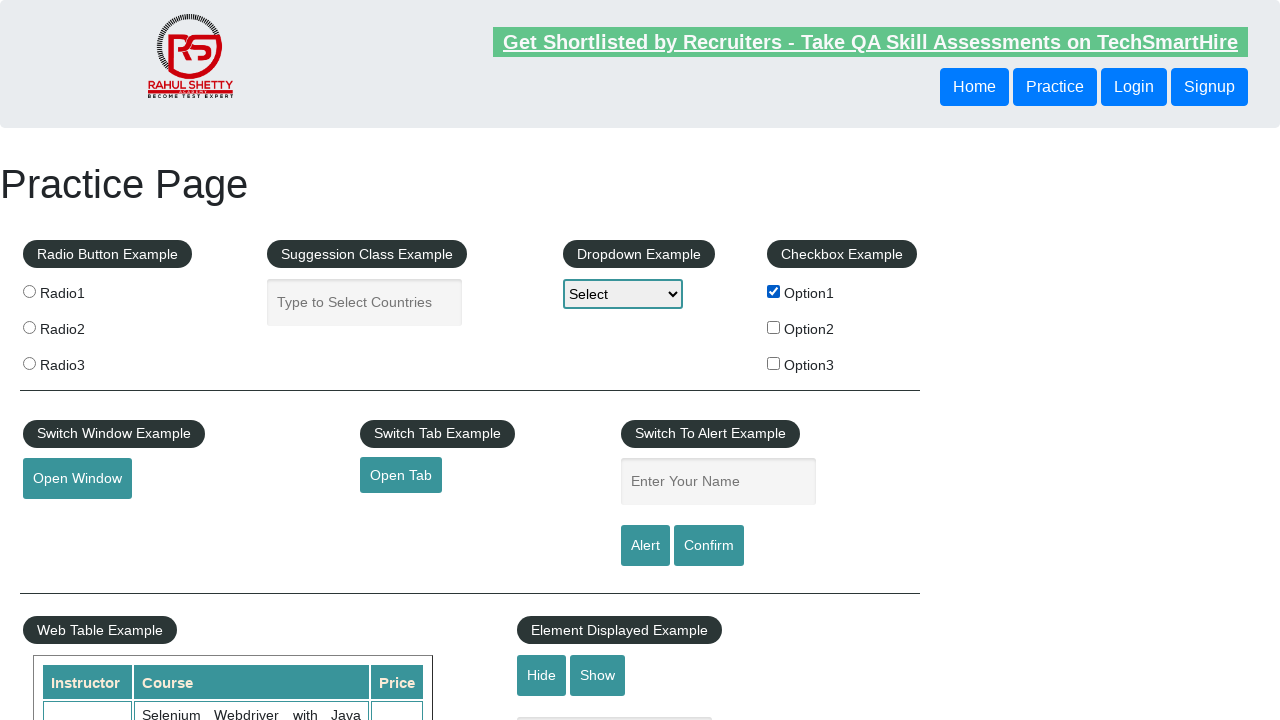

Clicked checkbox 2 of 3 at (774, 327) on input[type='checkbox'] >> nth=1
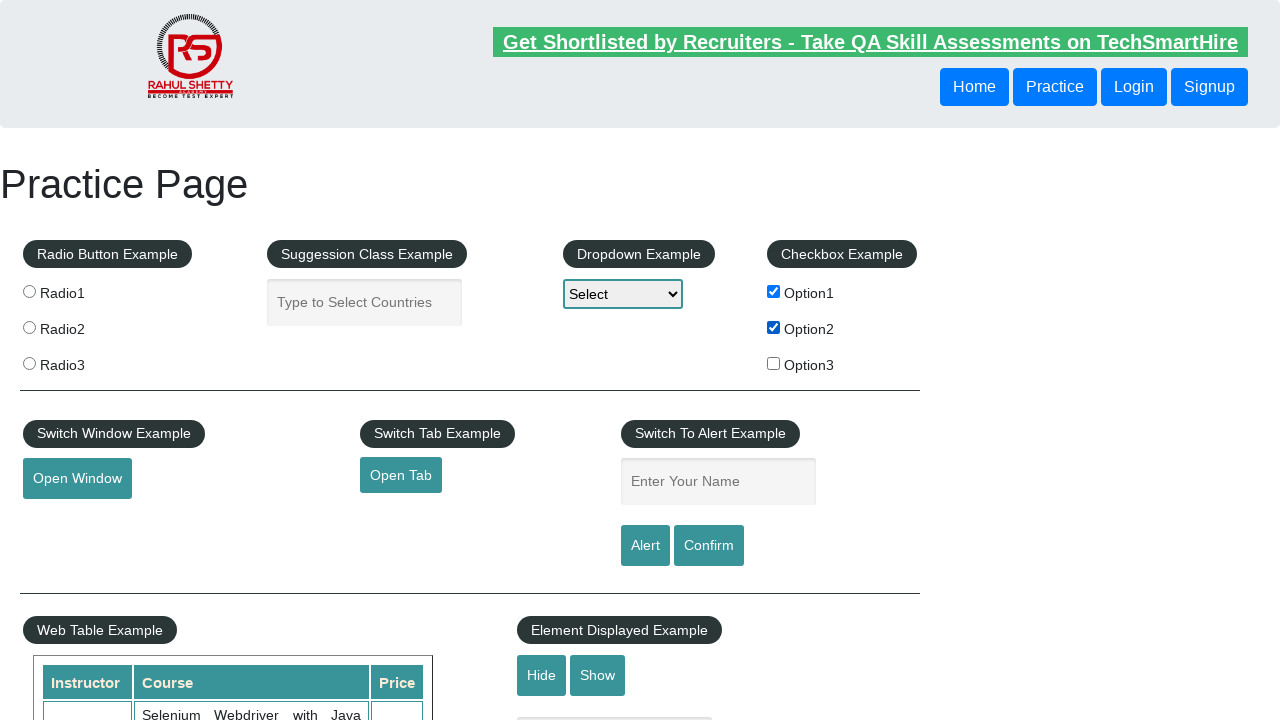

Waited 500ms after clicking checkbox 2
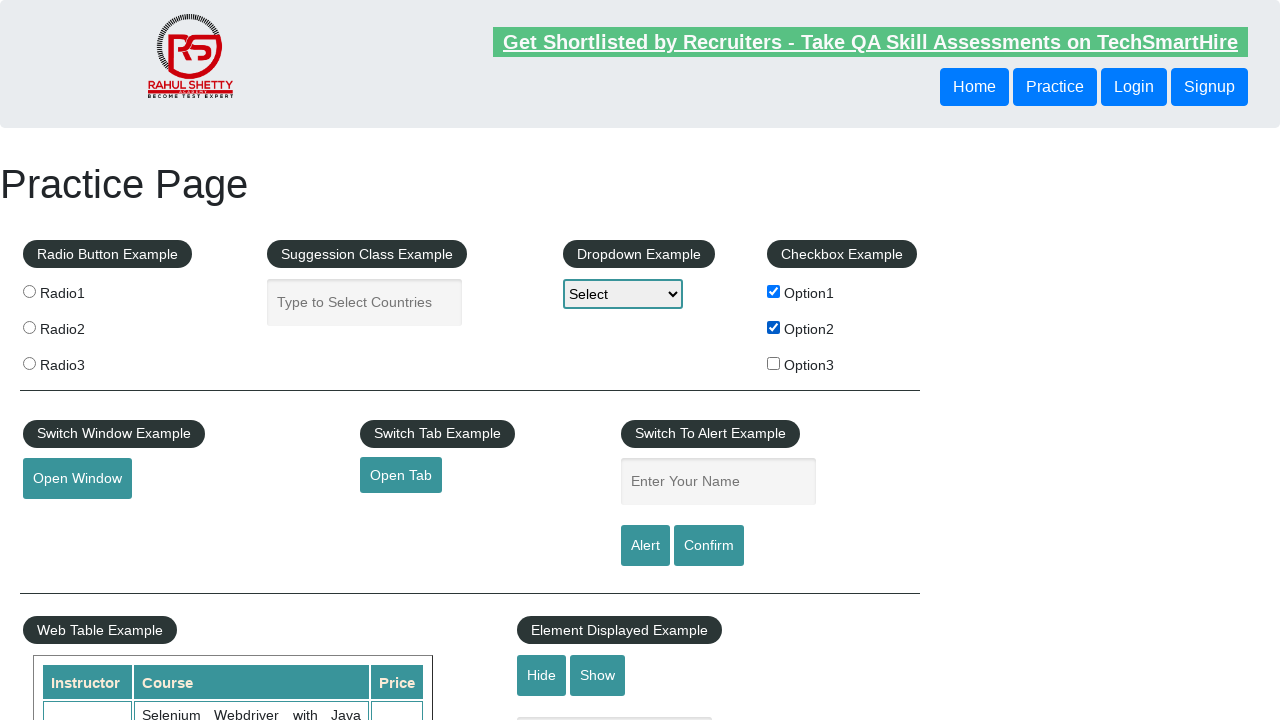

Clicked checkbox 3 of 3 at (774, 363) on input[type='checkbox'] >> nth=2
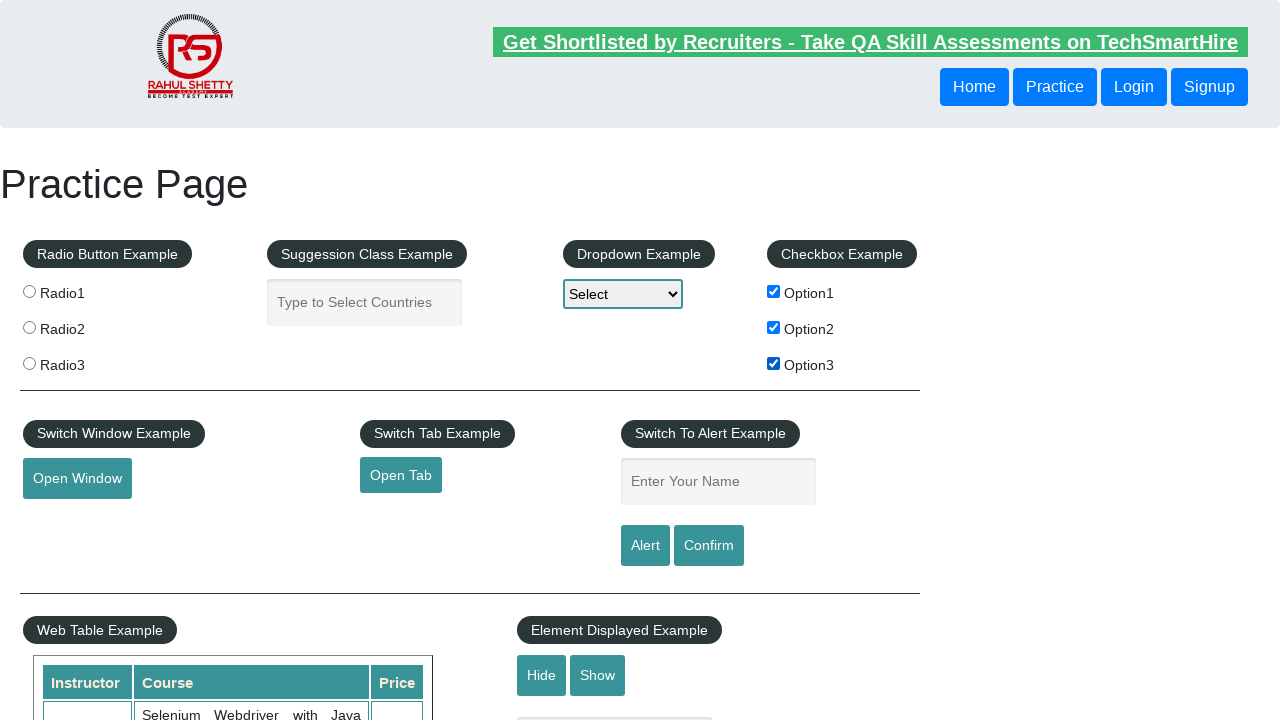

Waited 500ms after clicking checkbox 3
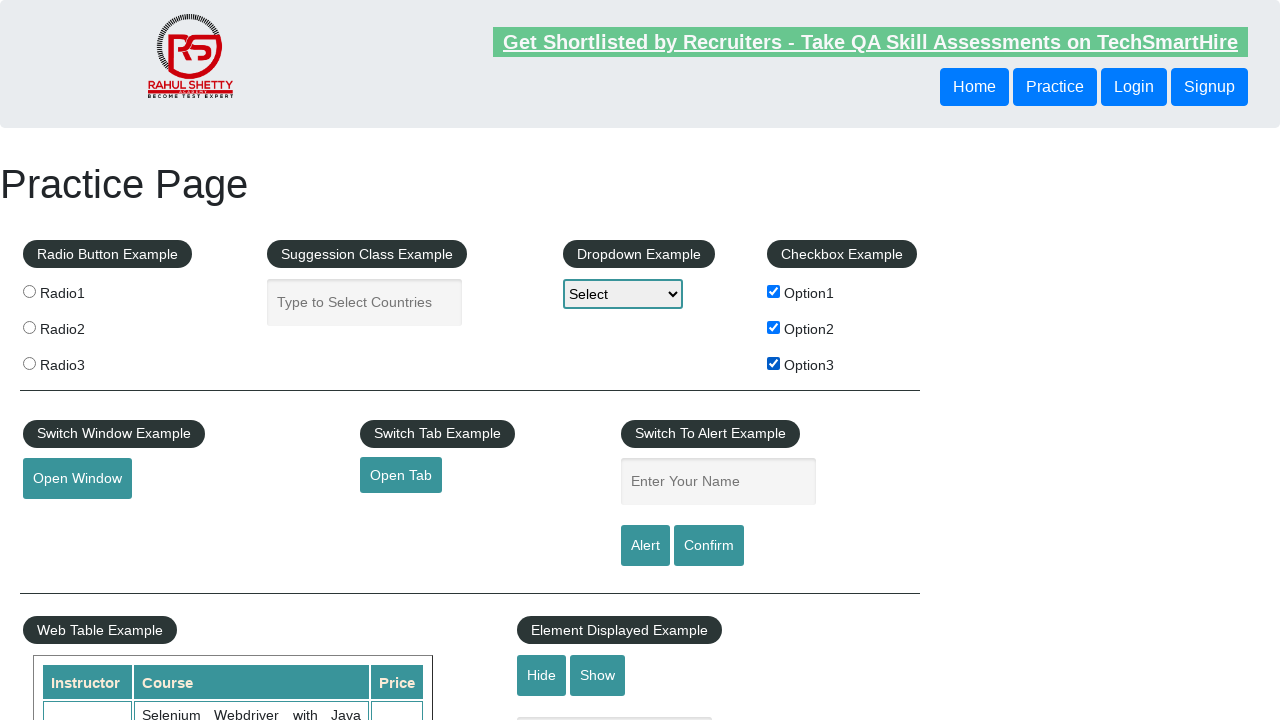

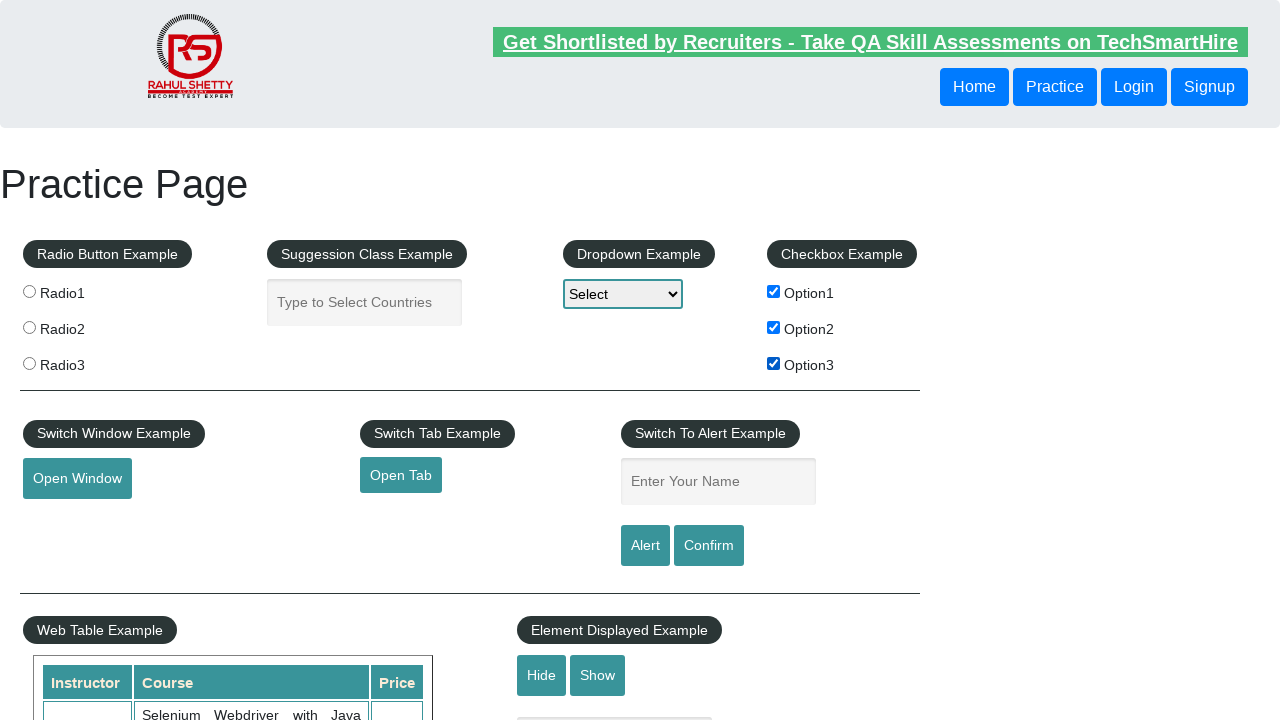